Tests search functionality on Farfetch website by entering search queries in the search input field and navigating to different pages

Starting URL: https://www.farfetch.com/designers/women

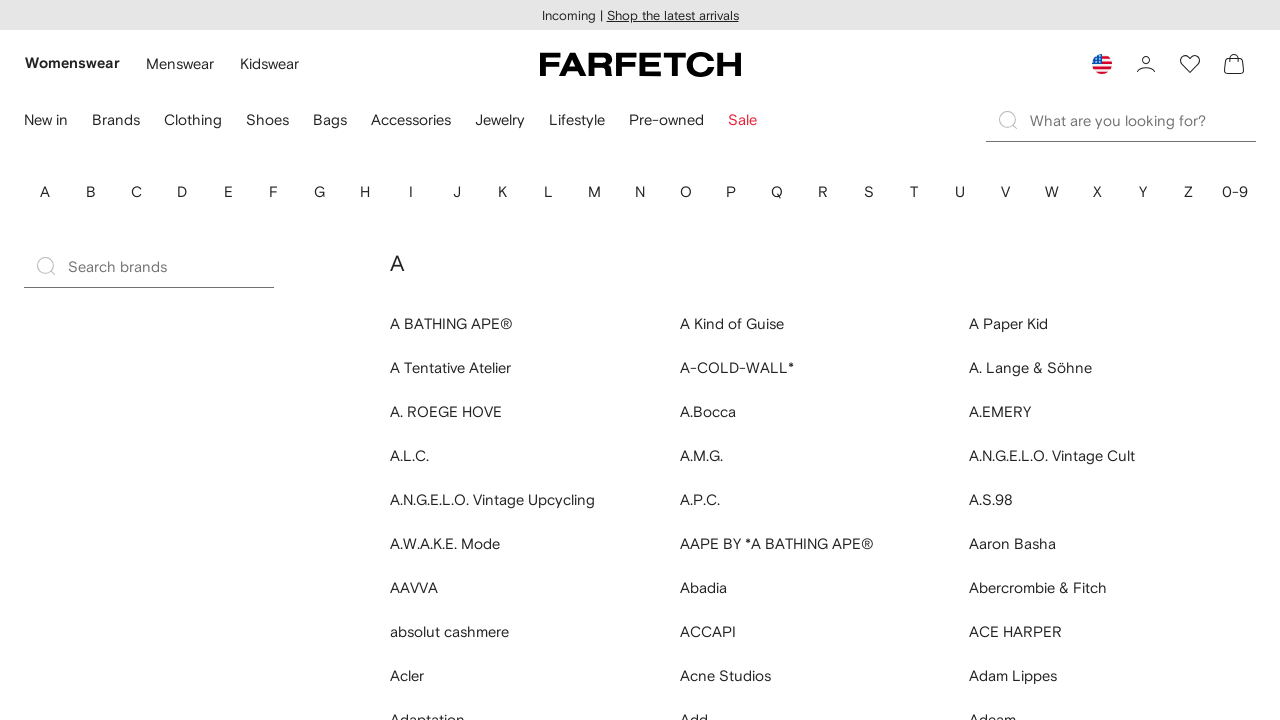

Filled search input with 'Valentino' on input[data-testid='search-input']
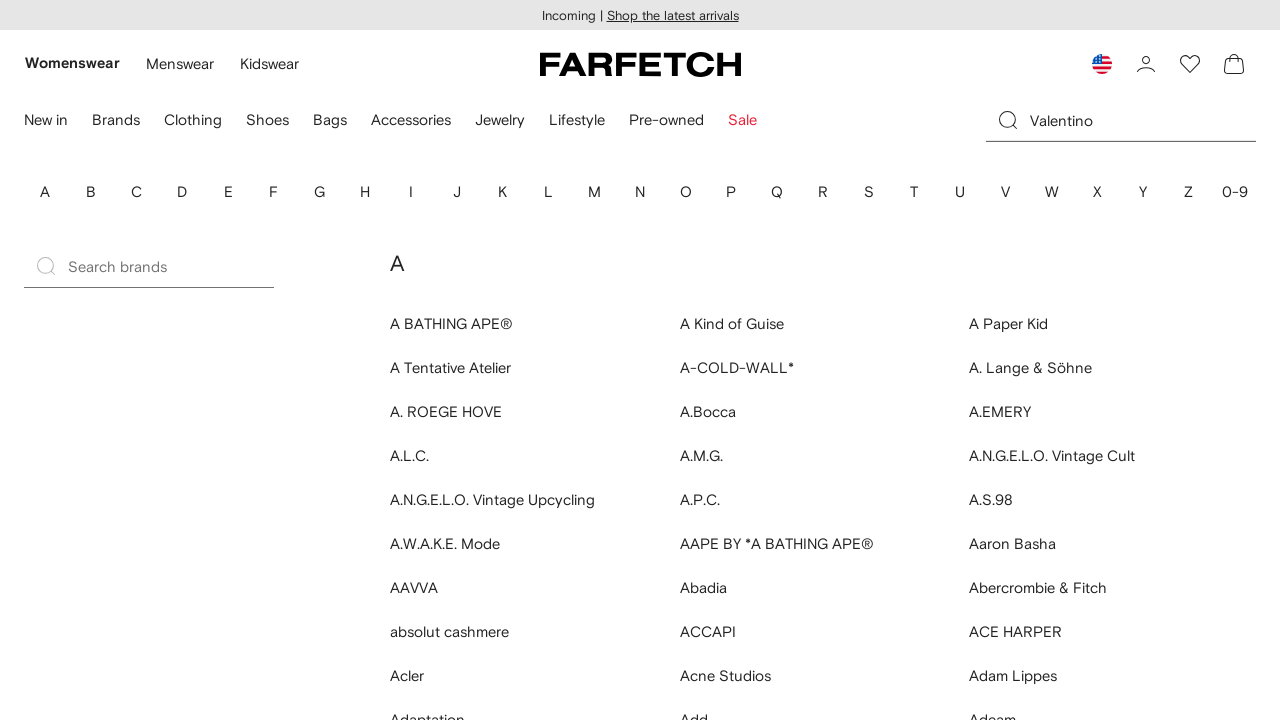

Clicked on search input field at (1143, 120) on input[data-testid='search-input']
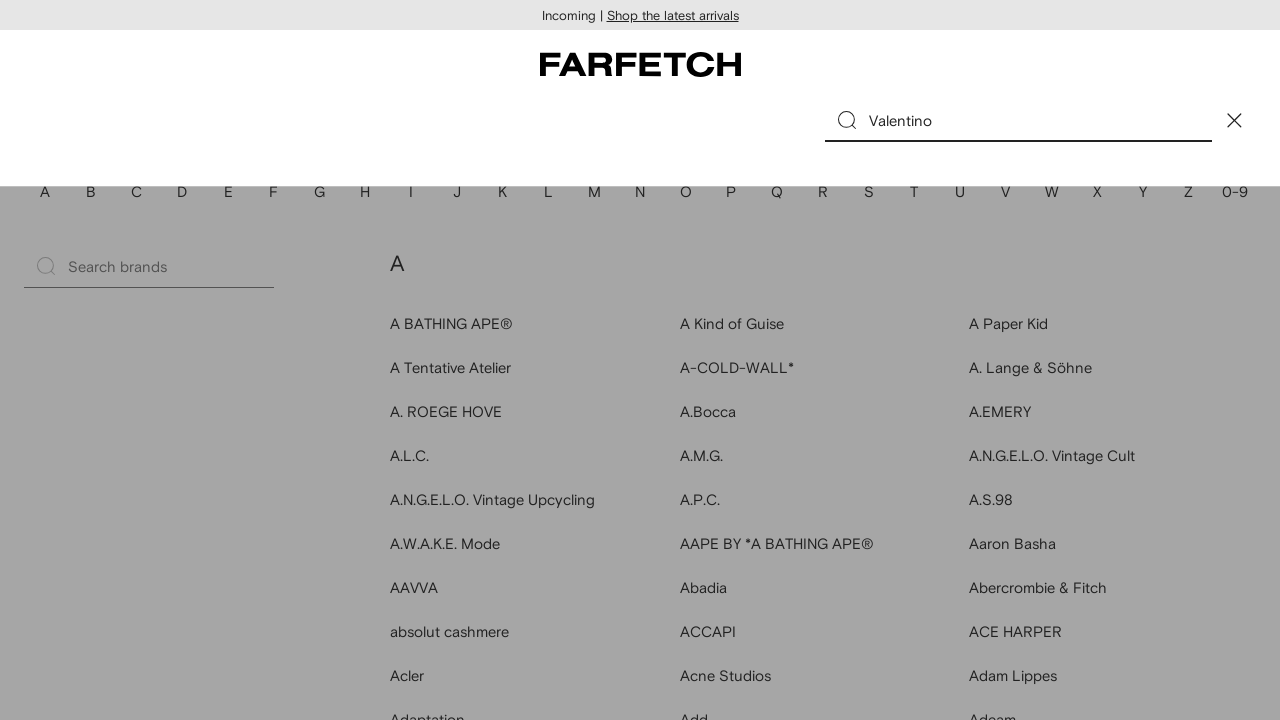

Navigated to women's items page
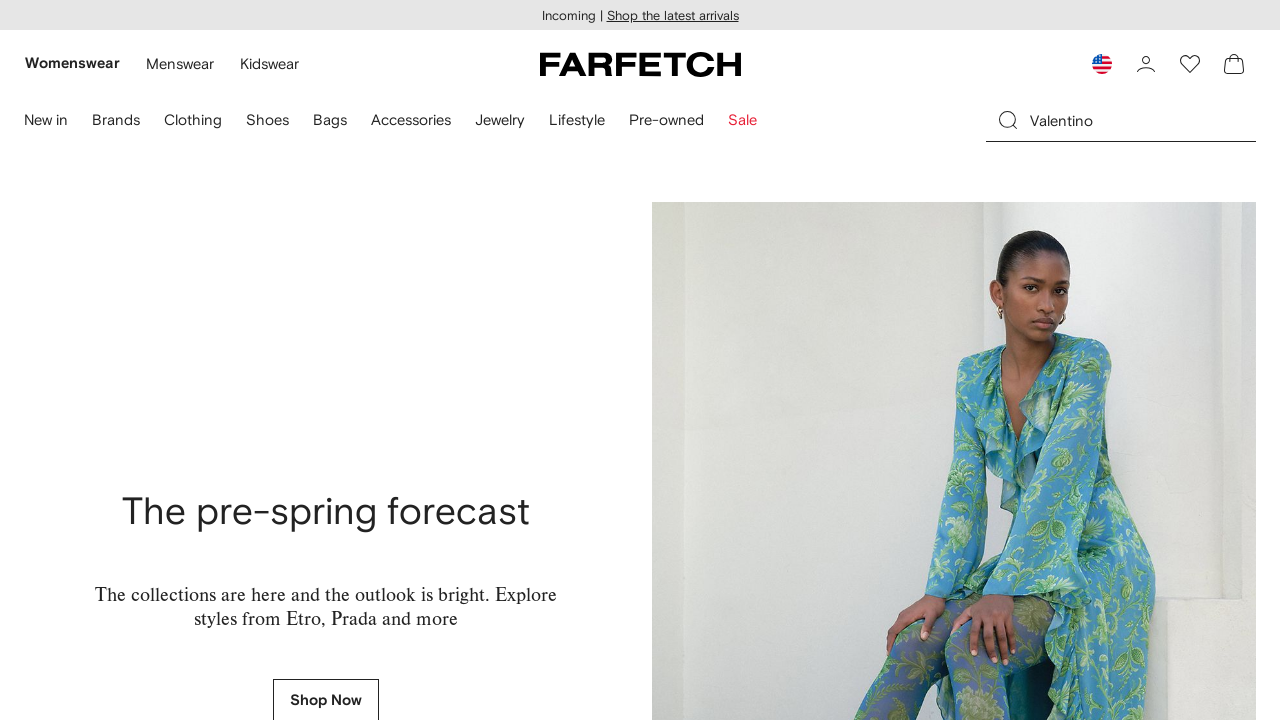

Filled search input with 'YSL Heels' on input[data-component='SearchInputControlled']
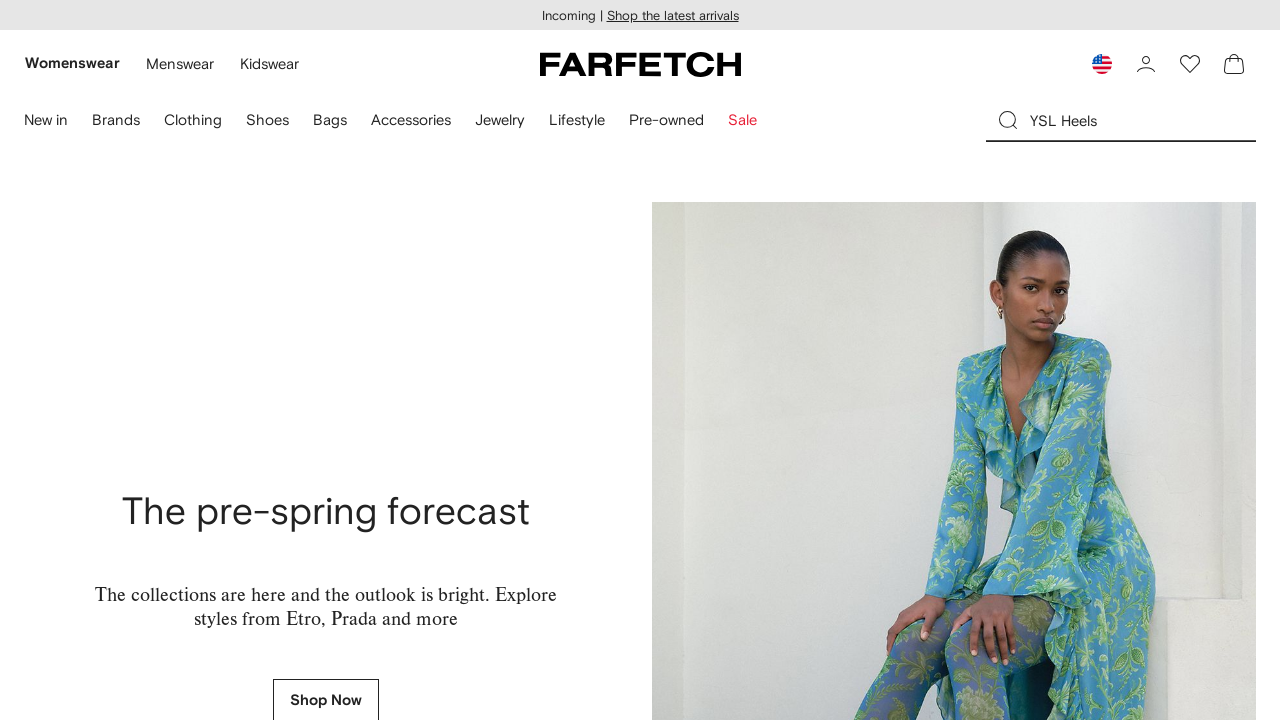

Clicked on search input field at (1143, 120) on input[data-testid='search-input']
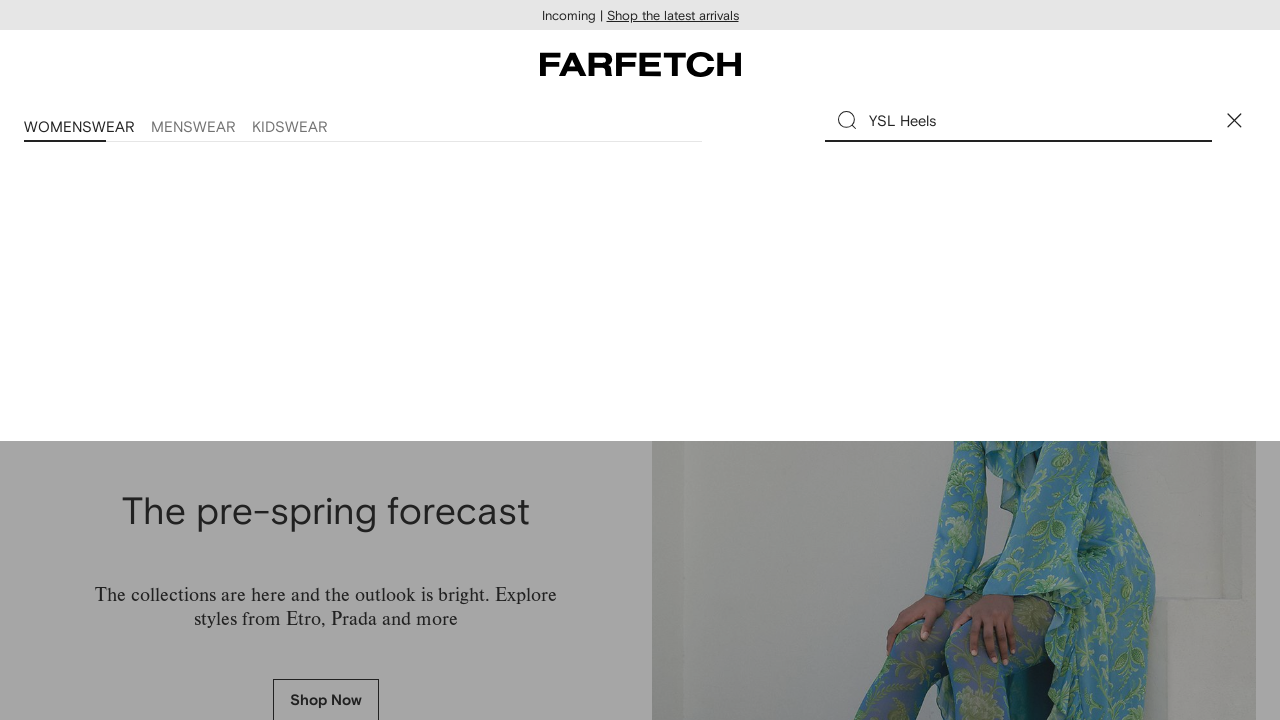

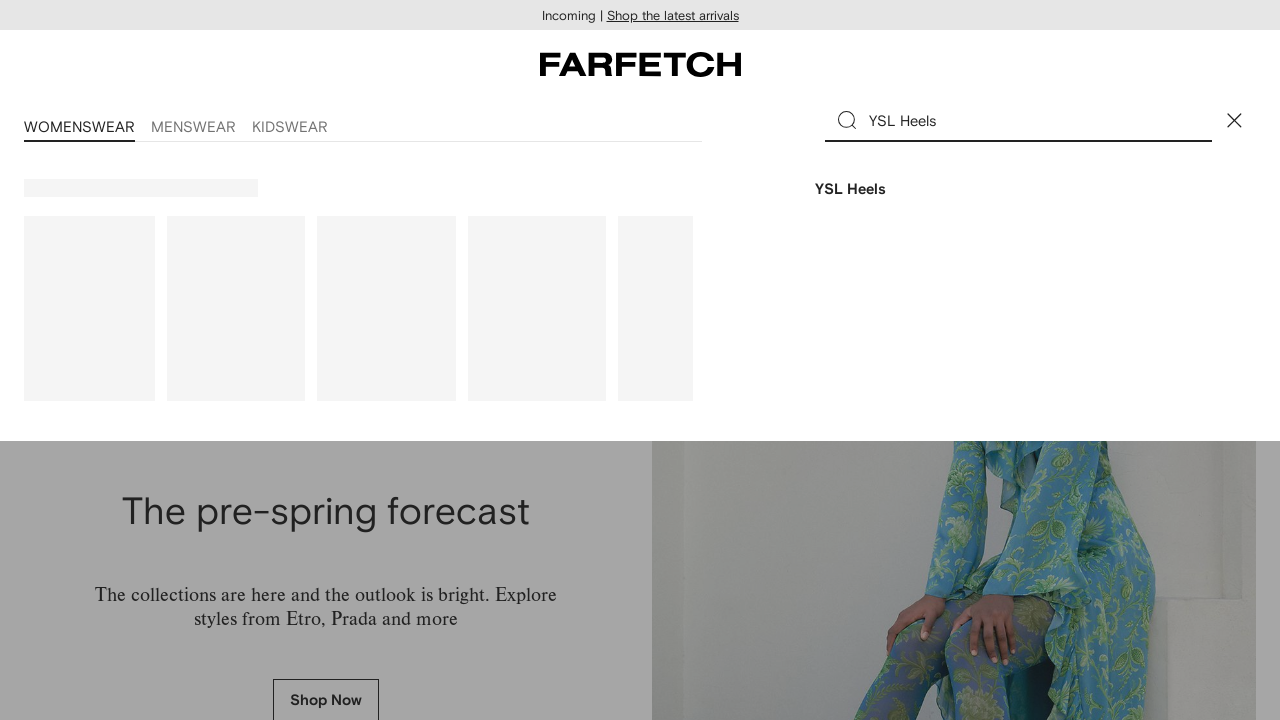